Tests the same delayed element appearance functionality using soft assertions to collect multiple assertion results before failing

Starting URL: https://testeroprogramowania.github.io/selenium/wait2.html

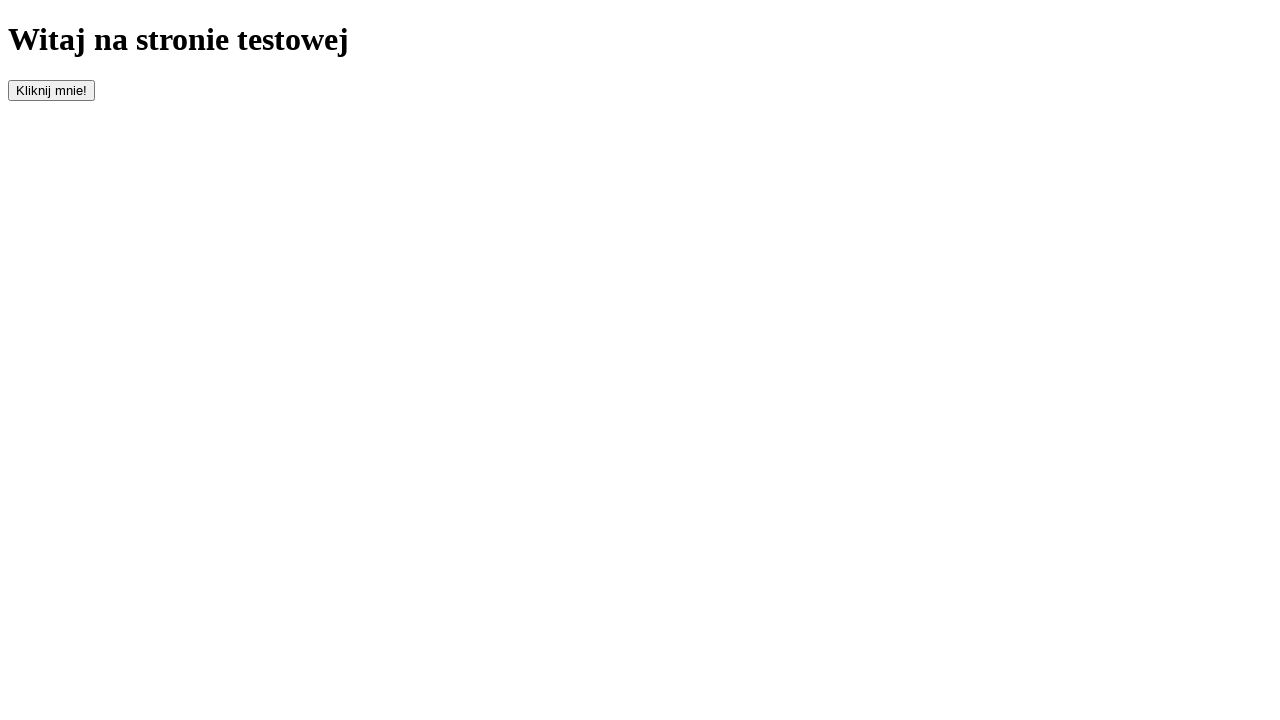

Clicked the button to trigger element appearance at (52, 90) on #clickOnMe
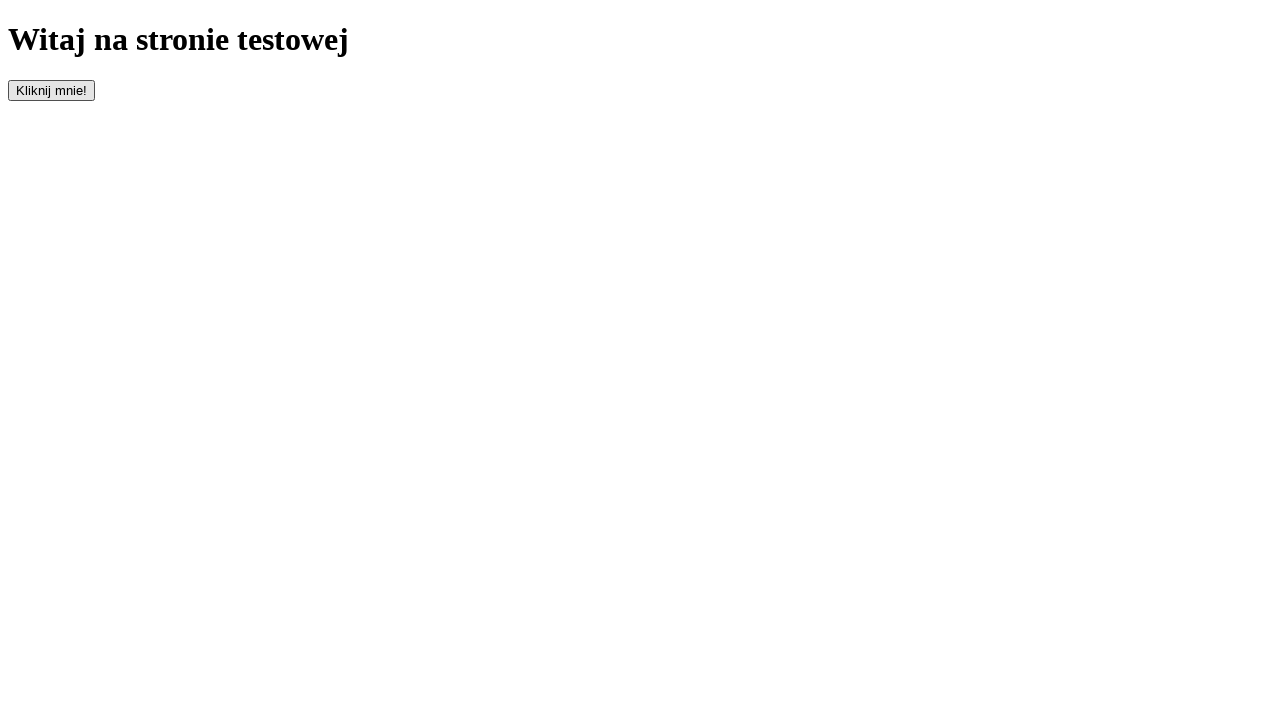

Waited for paragraph element to appear
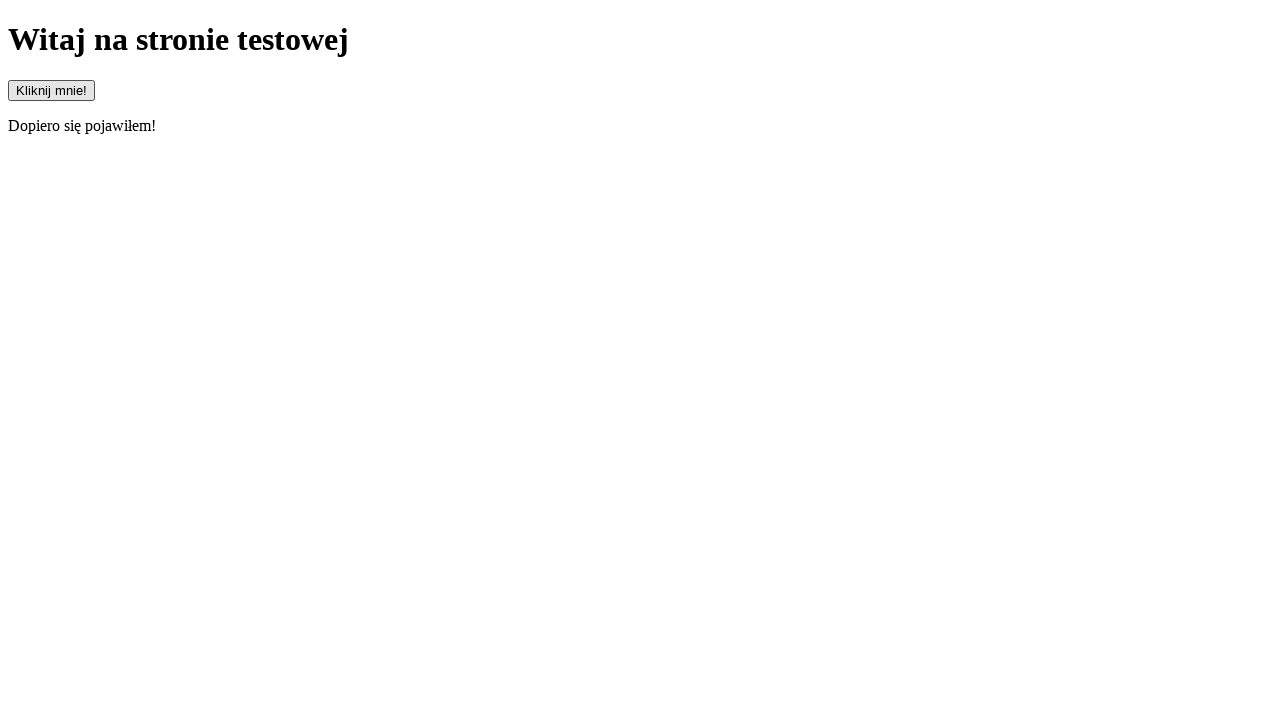

Located paragraph element for verification
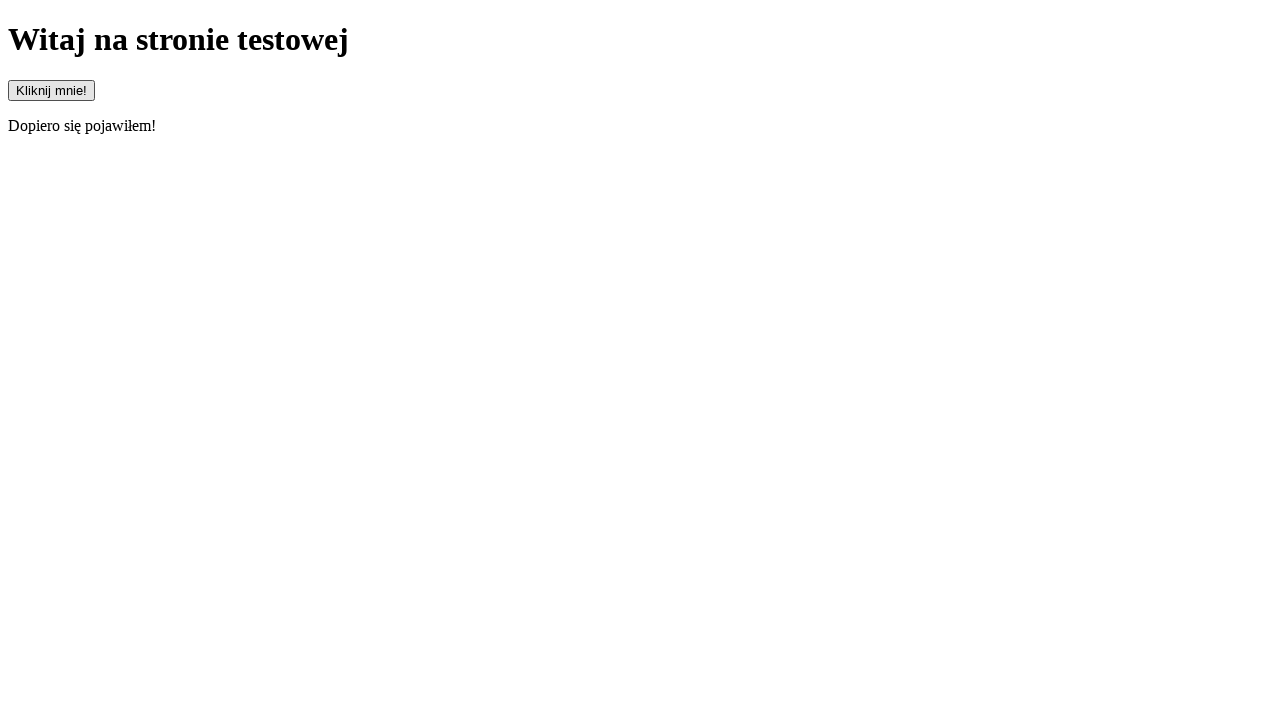

Checked if paragraph element is visible
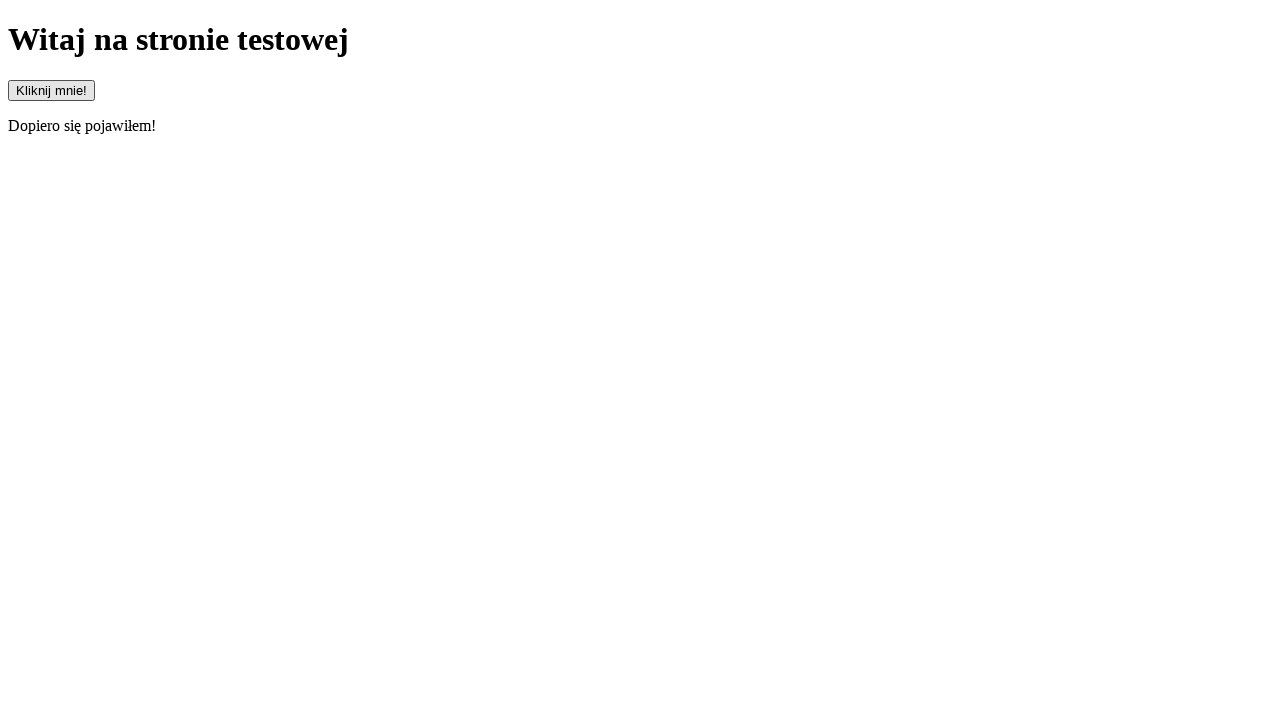

Retrieved paragraph text content
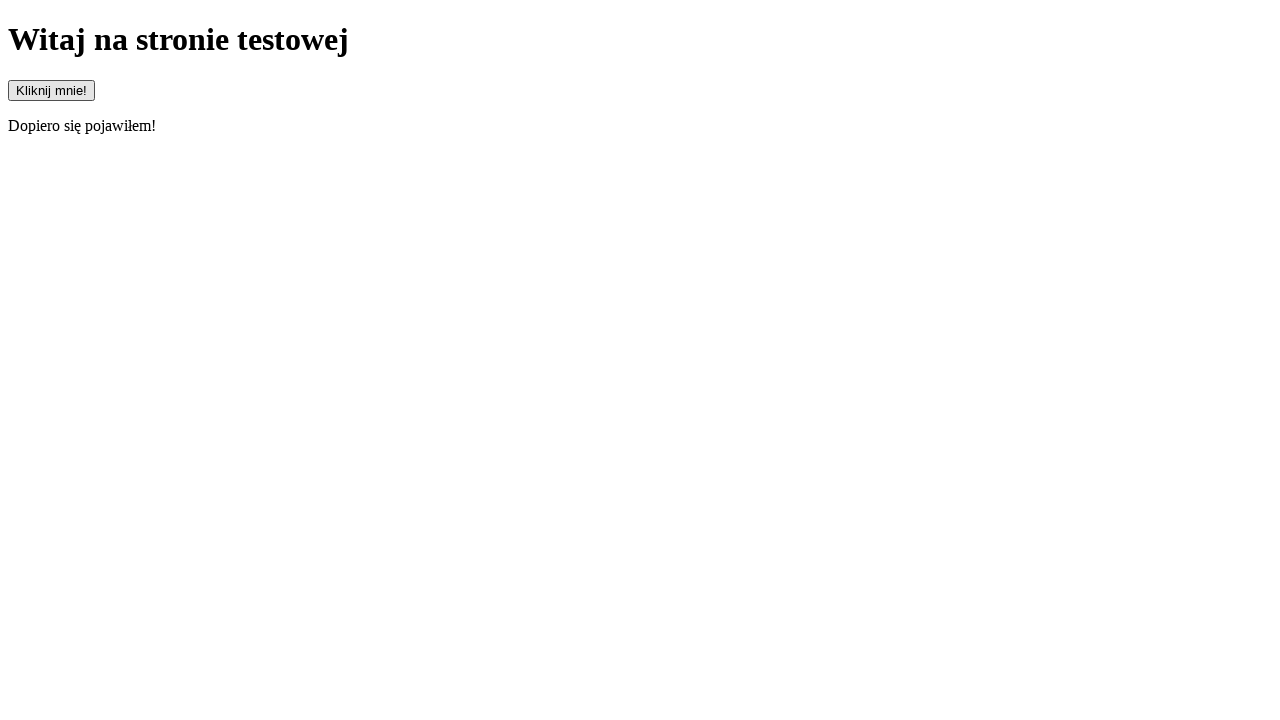

Verified text starts with 'Dopiero'
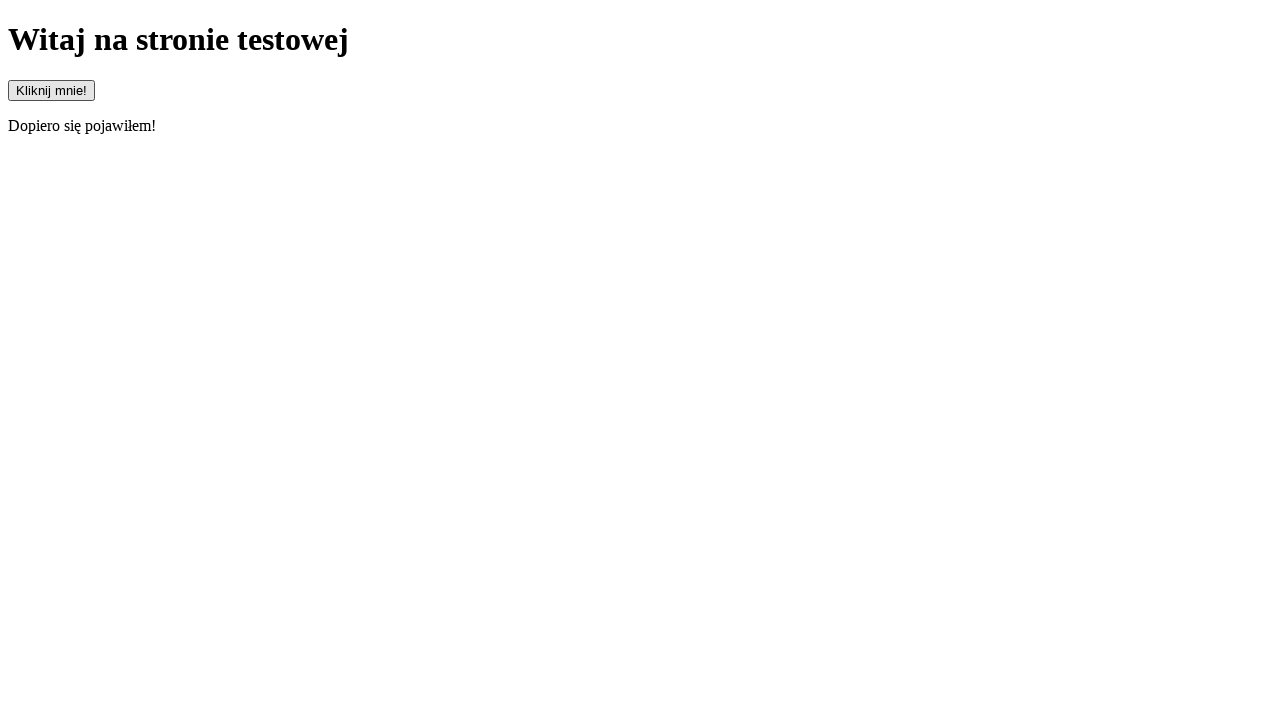

Verified text does not start with 'Pojawiłem'
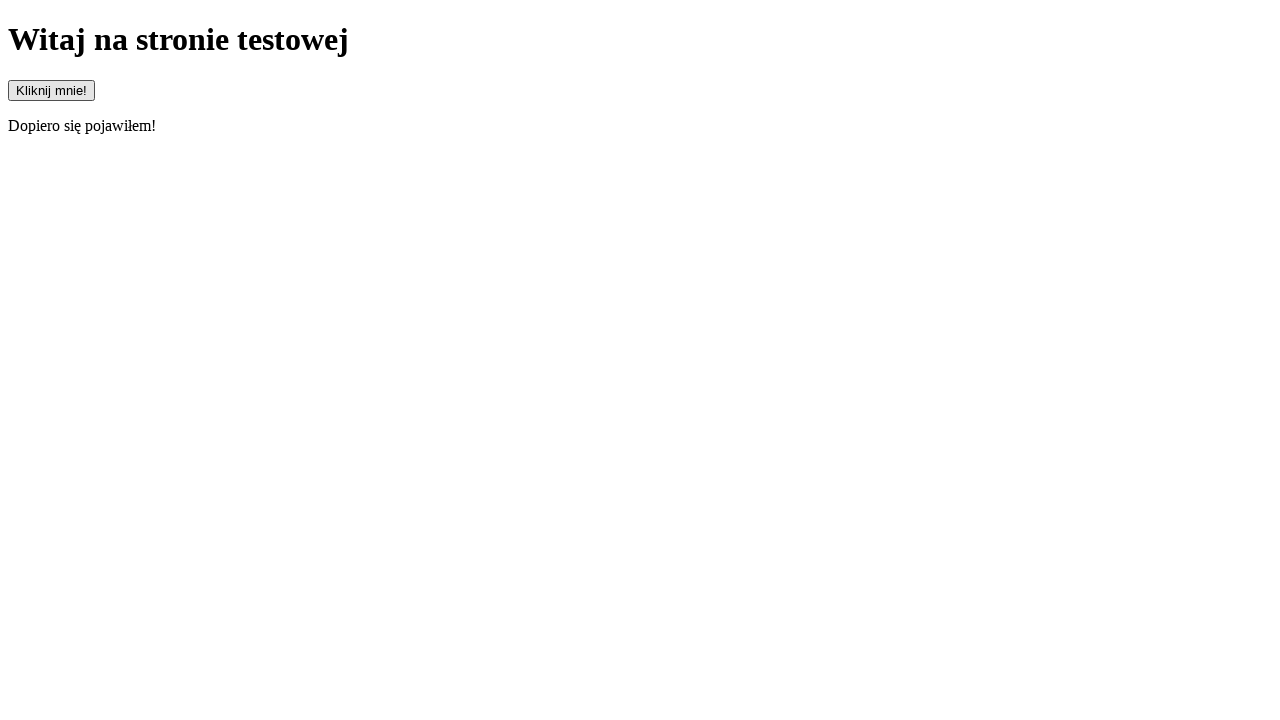

Verified paragraph text matches expected value 'Dopiero się pojawiłem!'
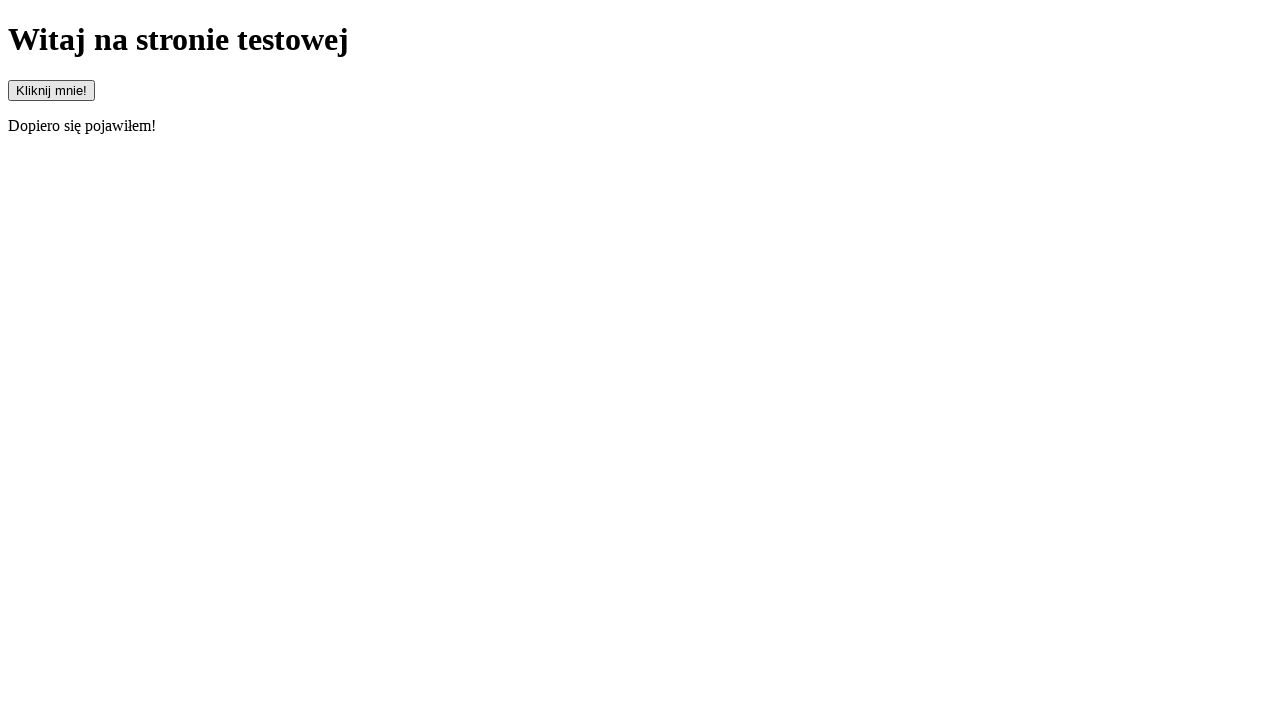

All soft assertions passed successfully
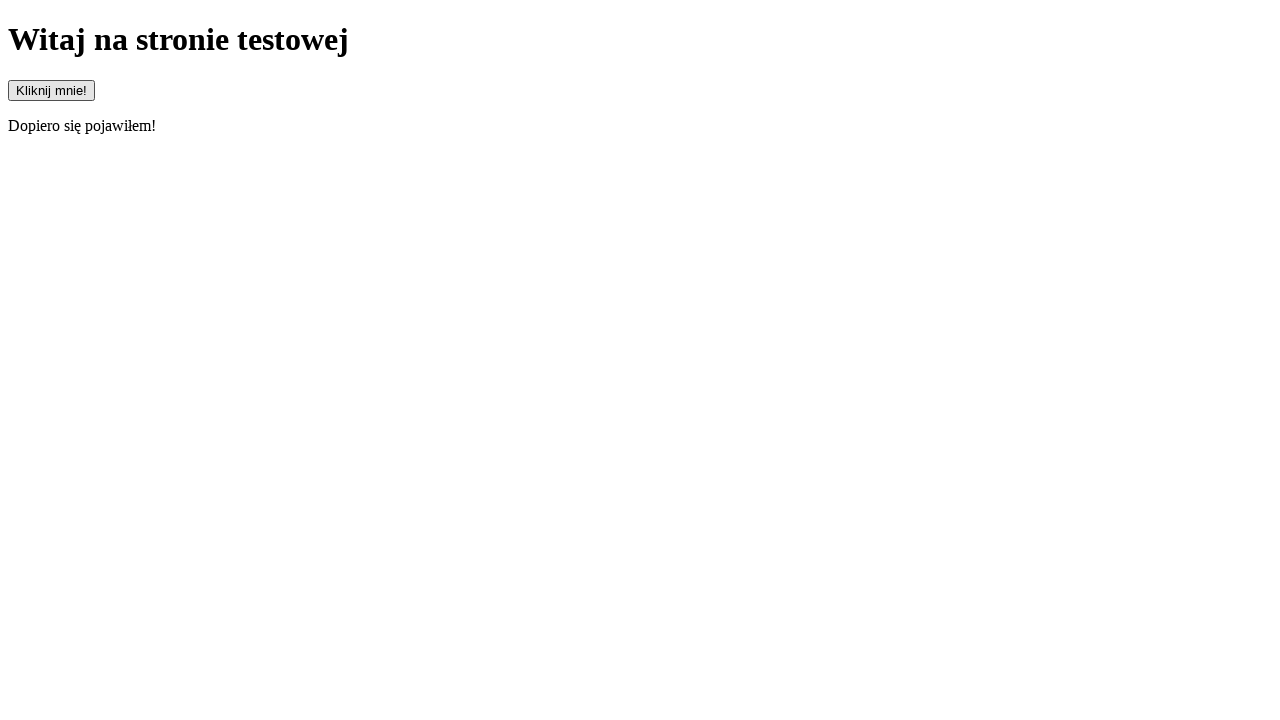

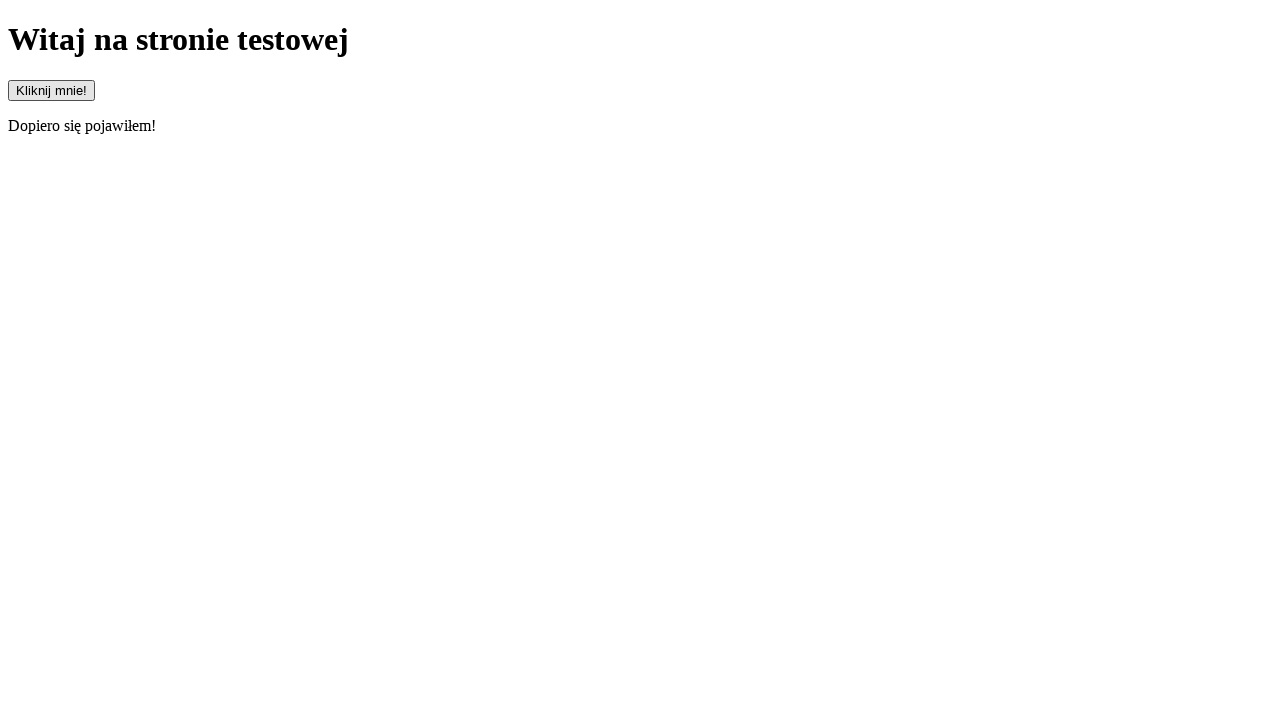